Tests the login form validation by submitting with an empty username and valid password, then verifies the appropriate error message "Username is required" is displayed.

Starting URL: https://www.saucedemo.com

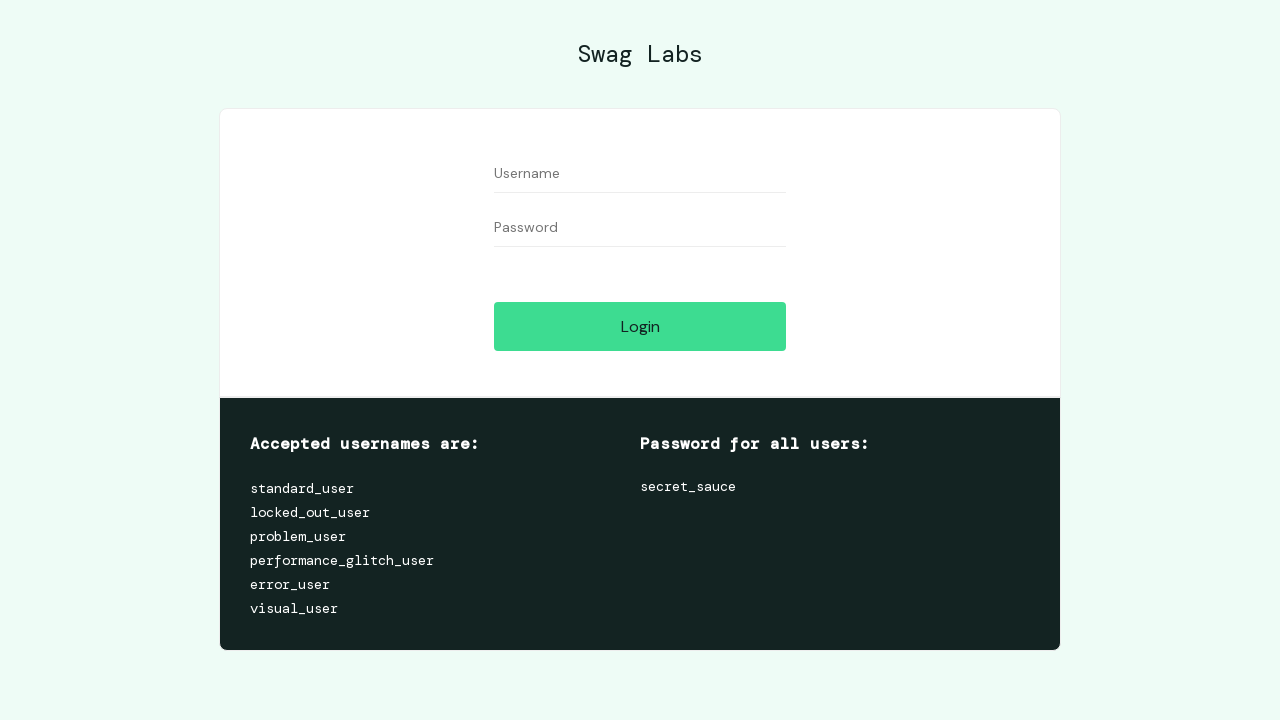

Navigated to Sauce Demo login page
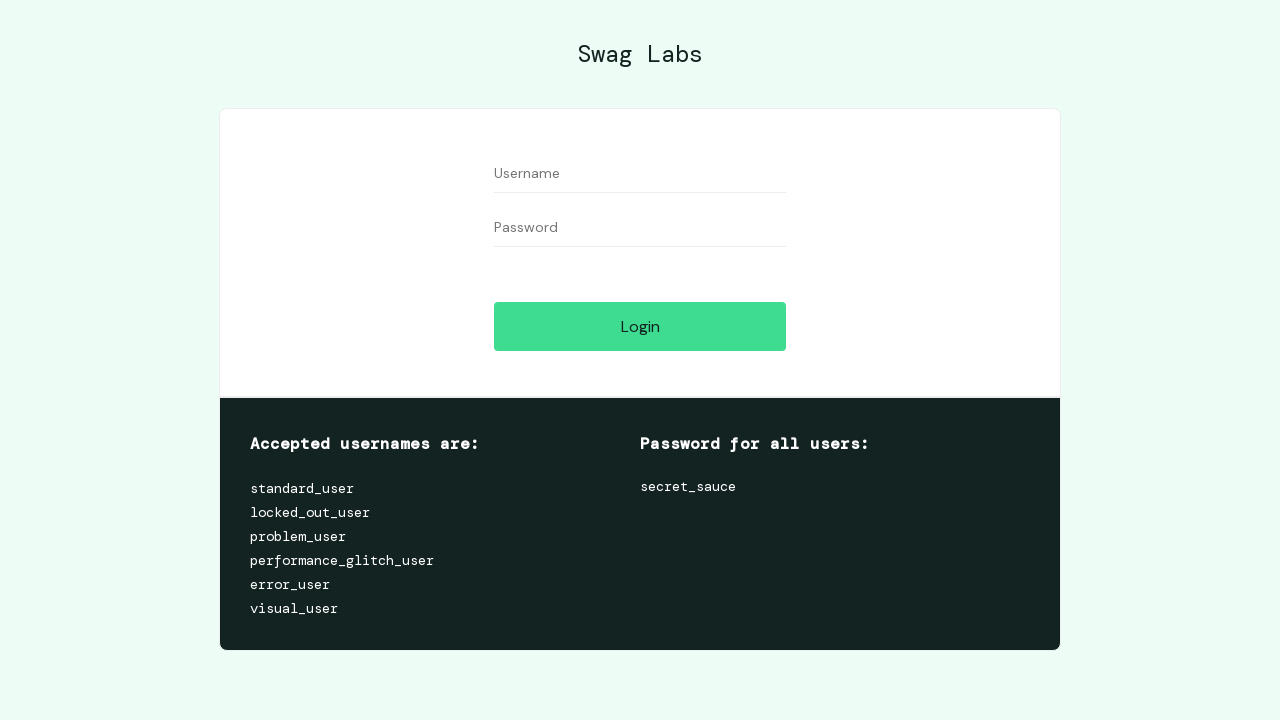

Cleared username field (left empty) on #user-name
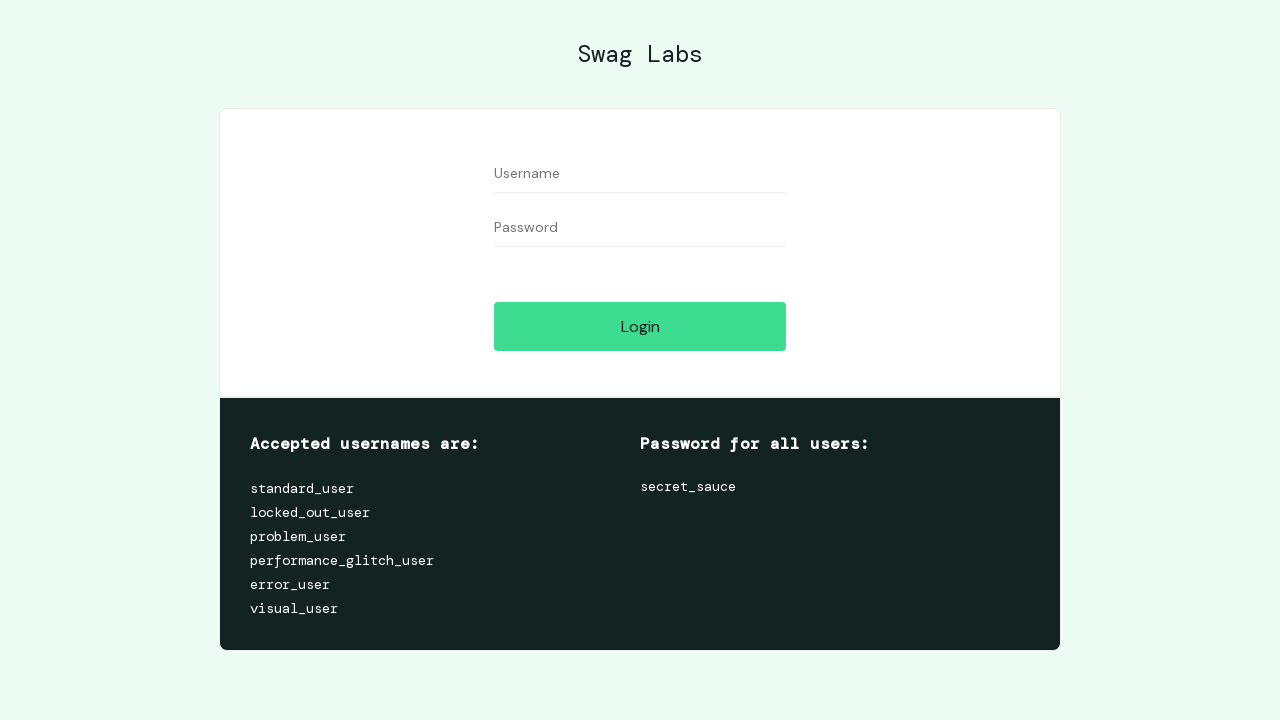

Filled password field with 'secret_sauce' on #password
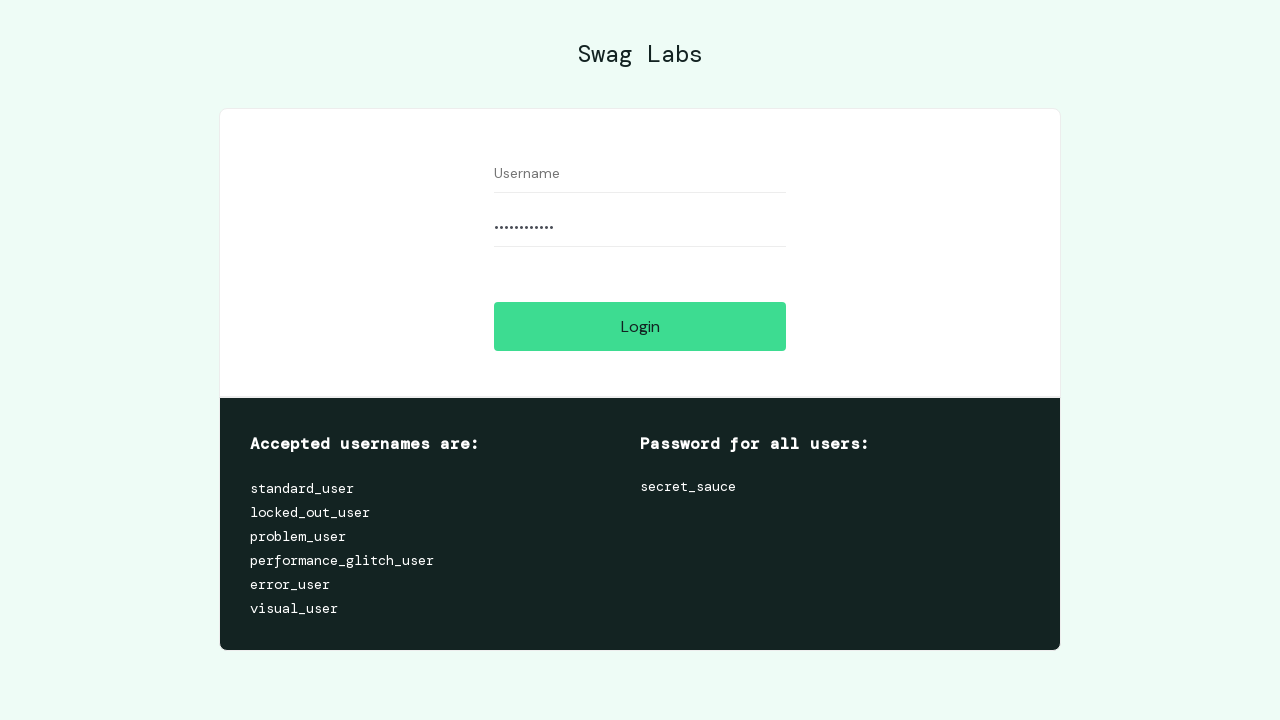

Clicked login/submit button at (640, 326) on .submit-button.btn_action
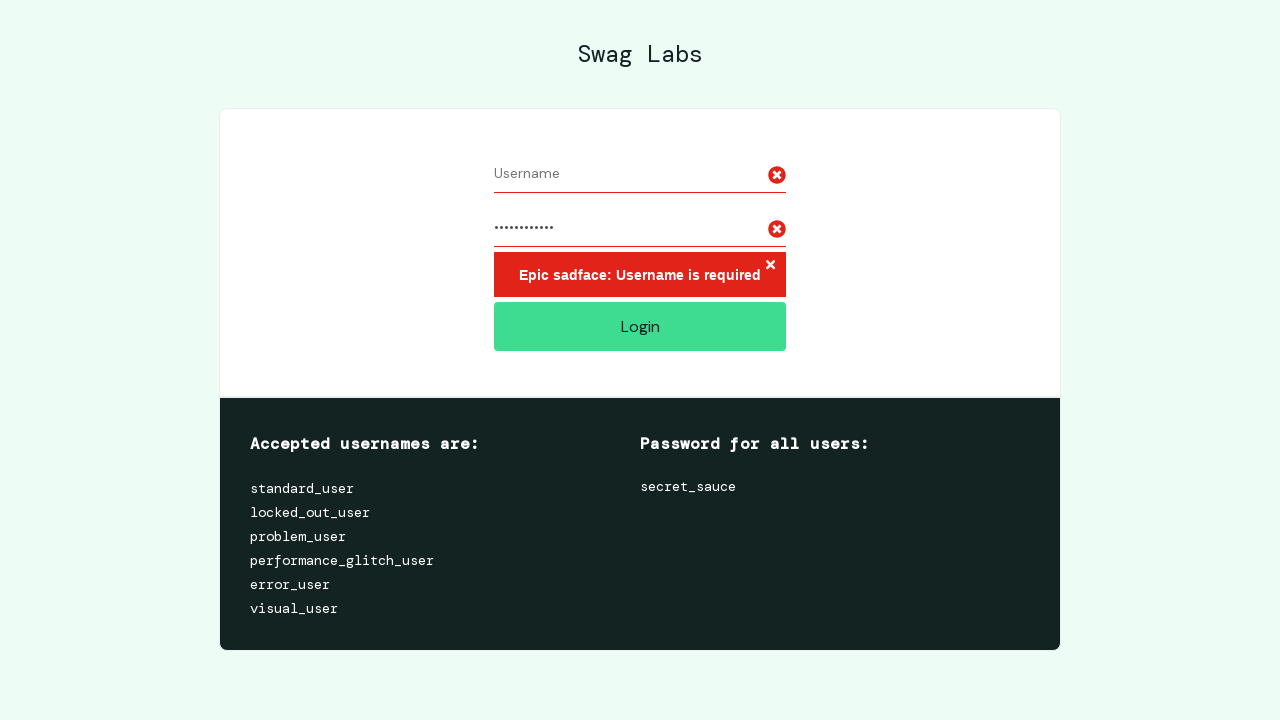

Error message container became visible
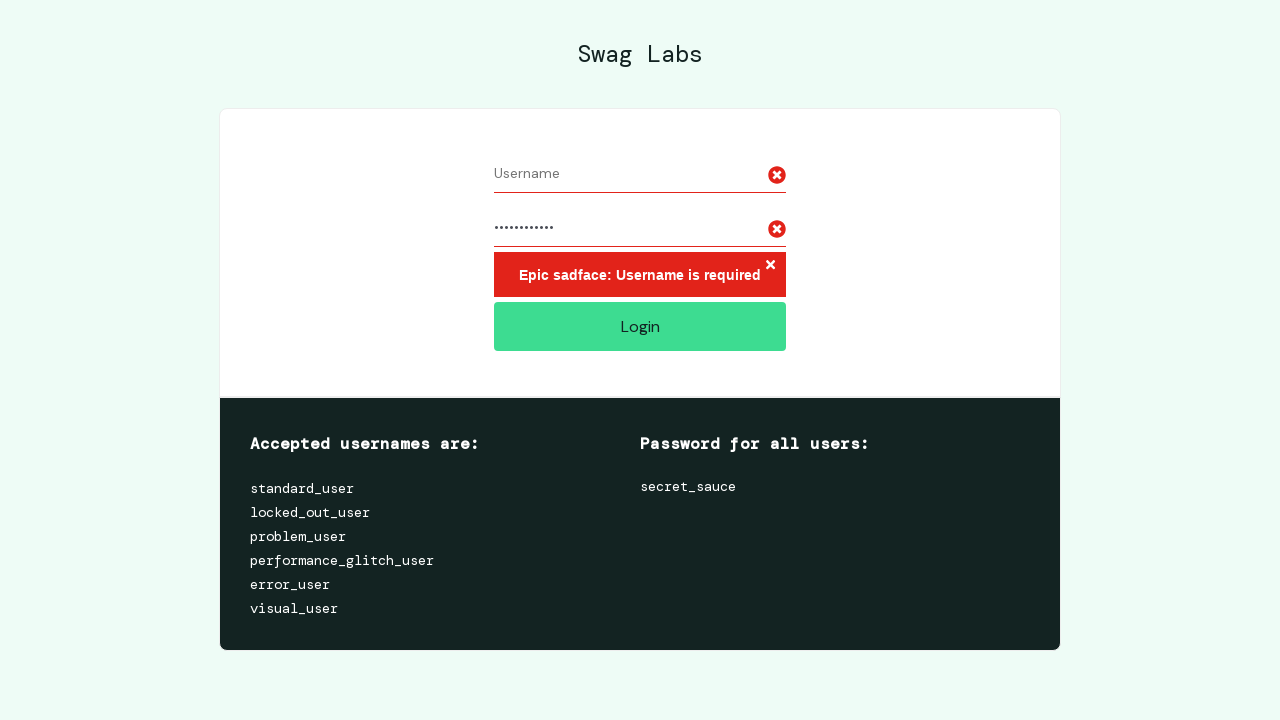

Verified error message 'Epic sadface: Username is required' is displayed
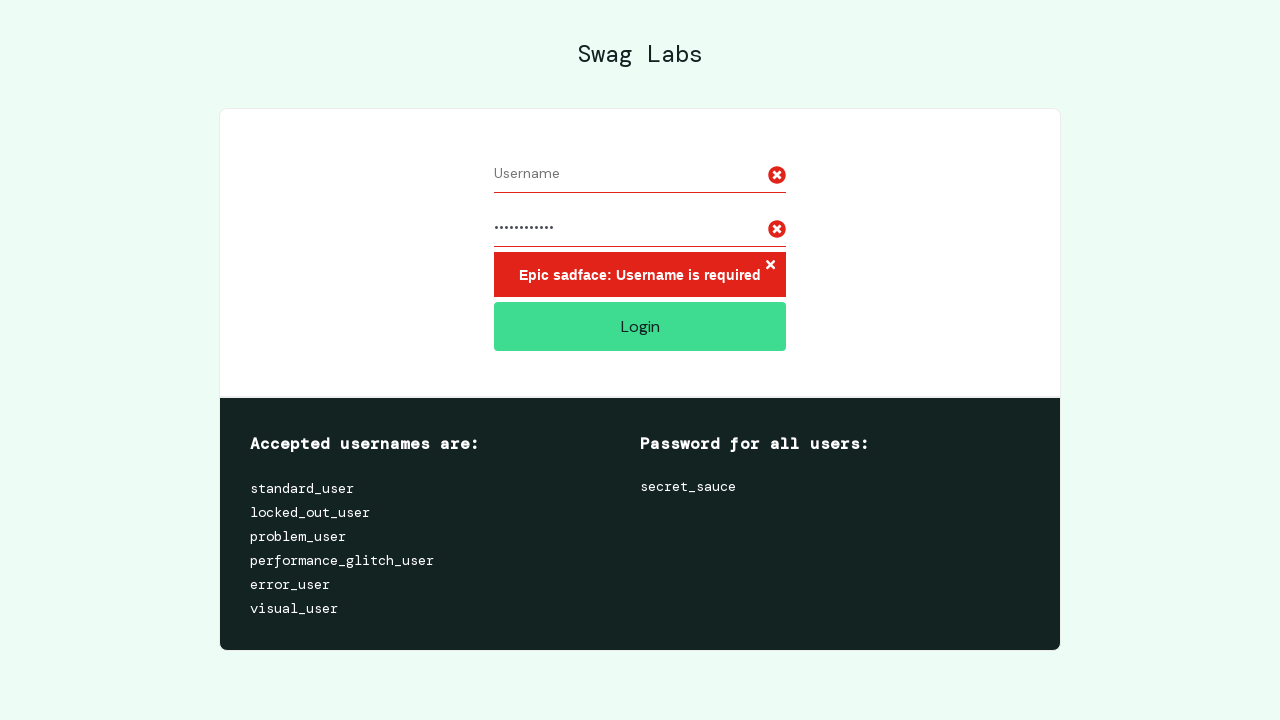

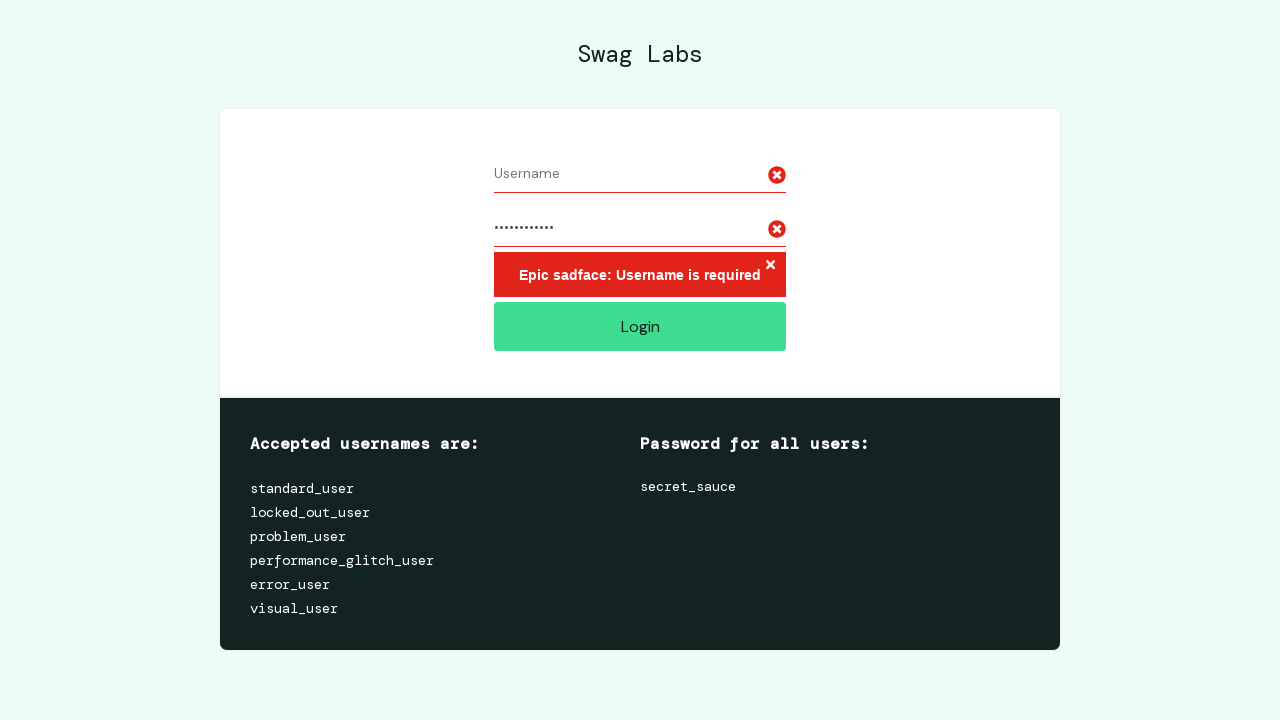